Tests adding todo items to the list by filling the input field and pressing Enter twice to create two items

Starting URL: https://demo.playwright.dev/todomvc

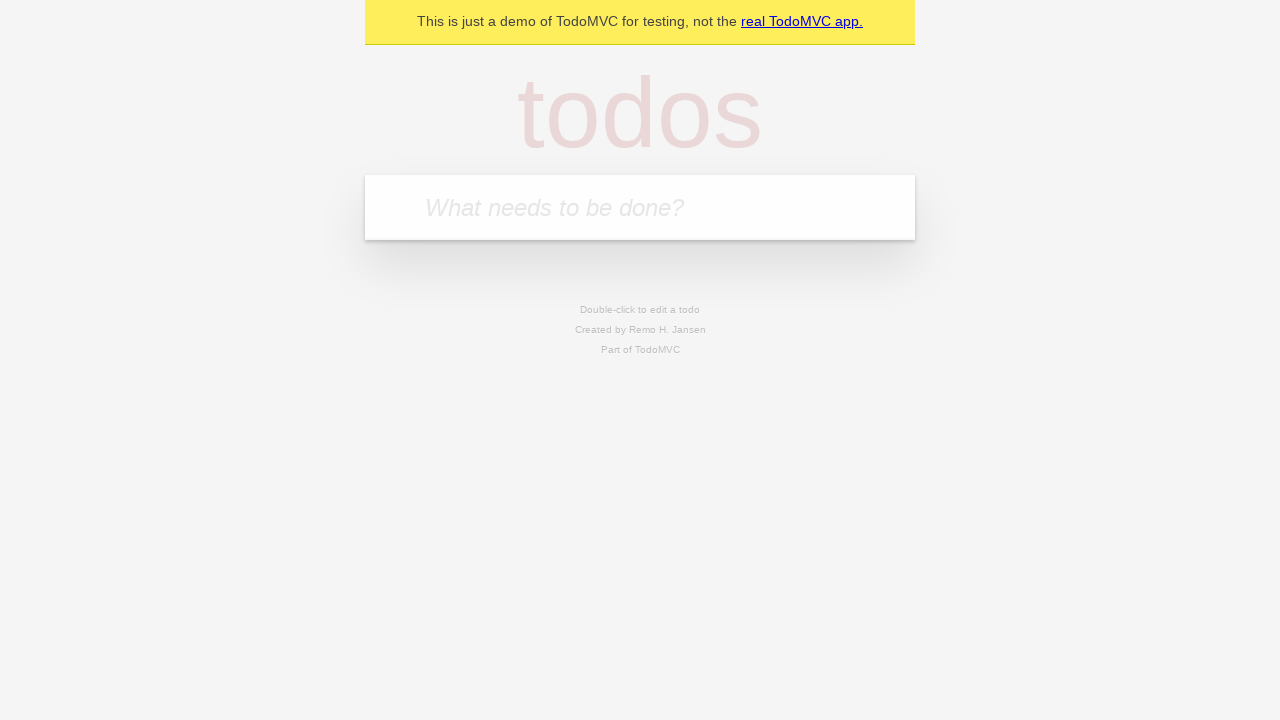

Filled todo input with 'buy some cheese' on internal:attr=[placeholder="What needs to be done?"i]
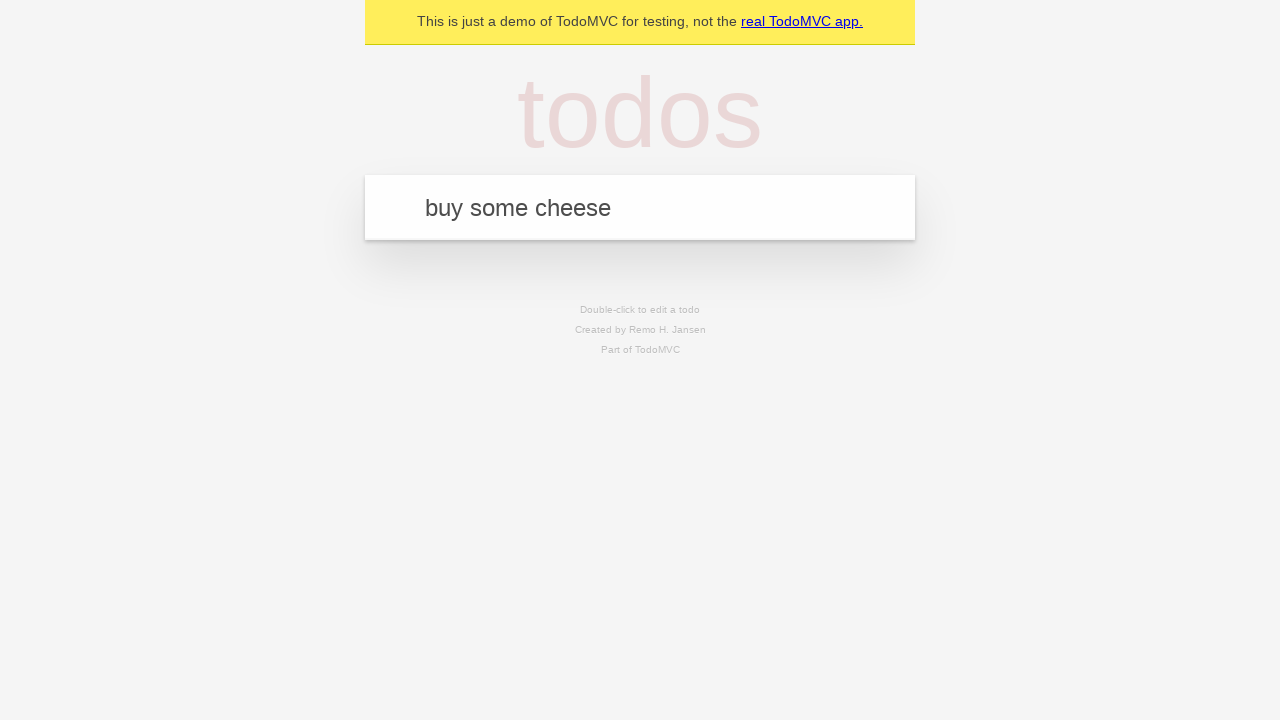

Pressed Enter to create first todo item on internal:attr=[placeholder="What needs to be done?"i]
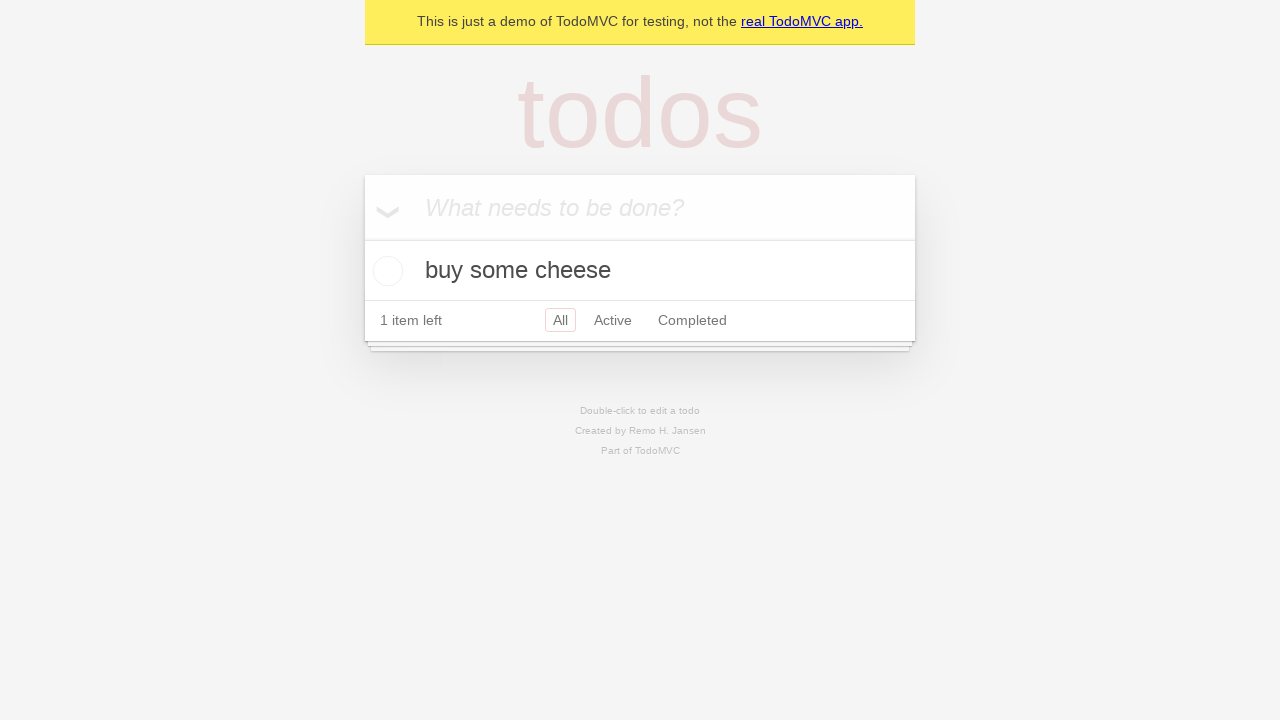

First todo item appeared in the list
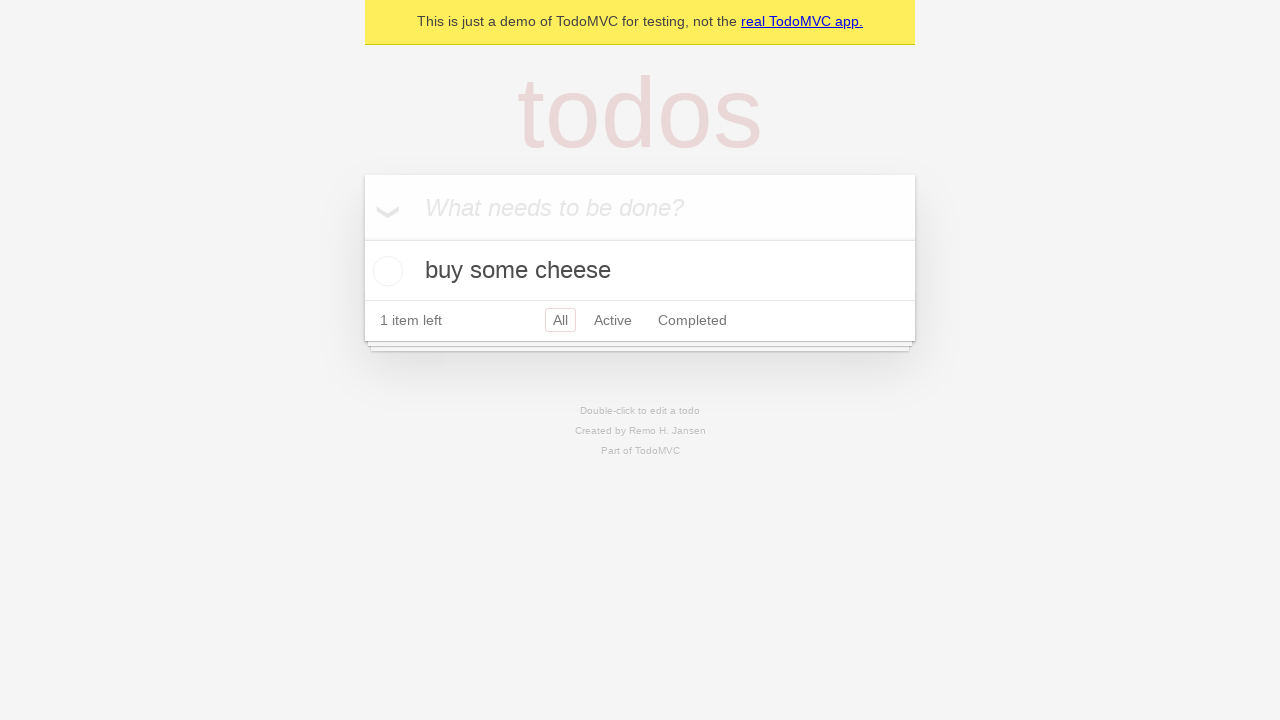

Filled todo input with 'feed the cat' on internal:attr=[placeholder="What needs to be done?"i]
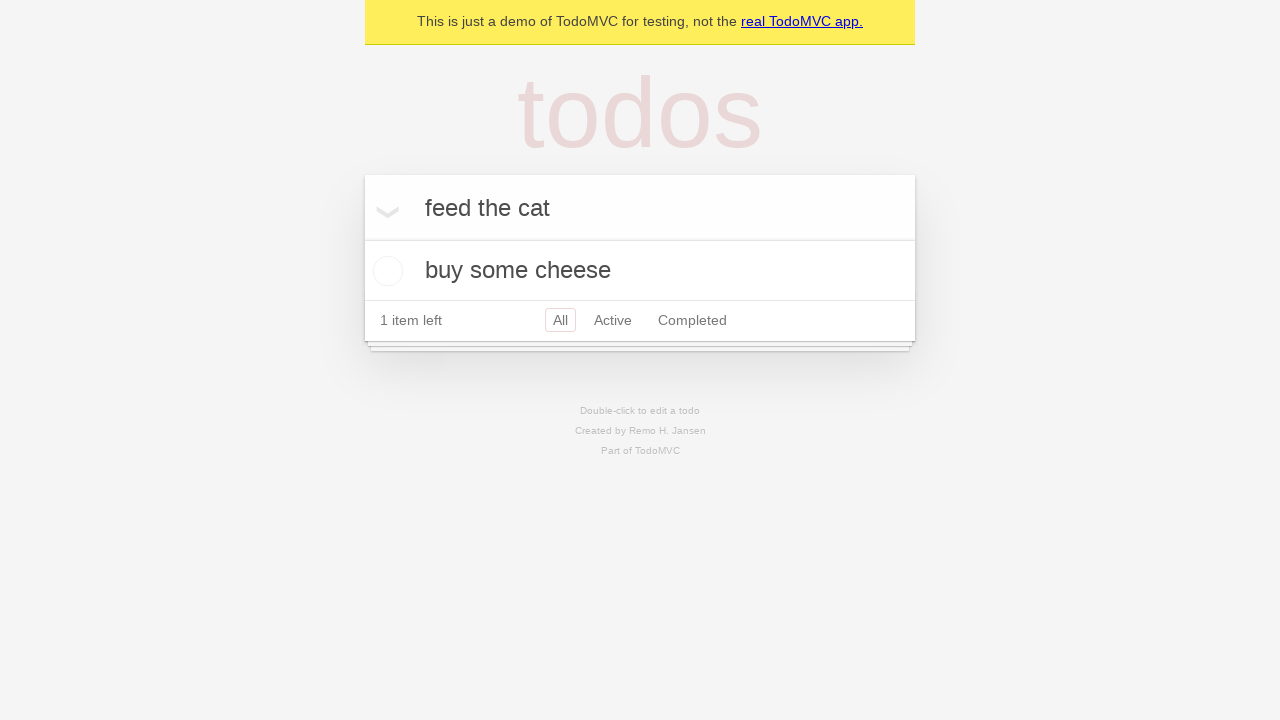

Pressed Enter to create second todo item on internal:attr=[placeholder="What needs to be done?"i]
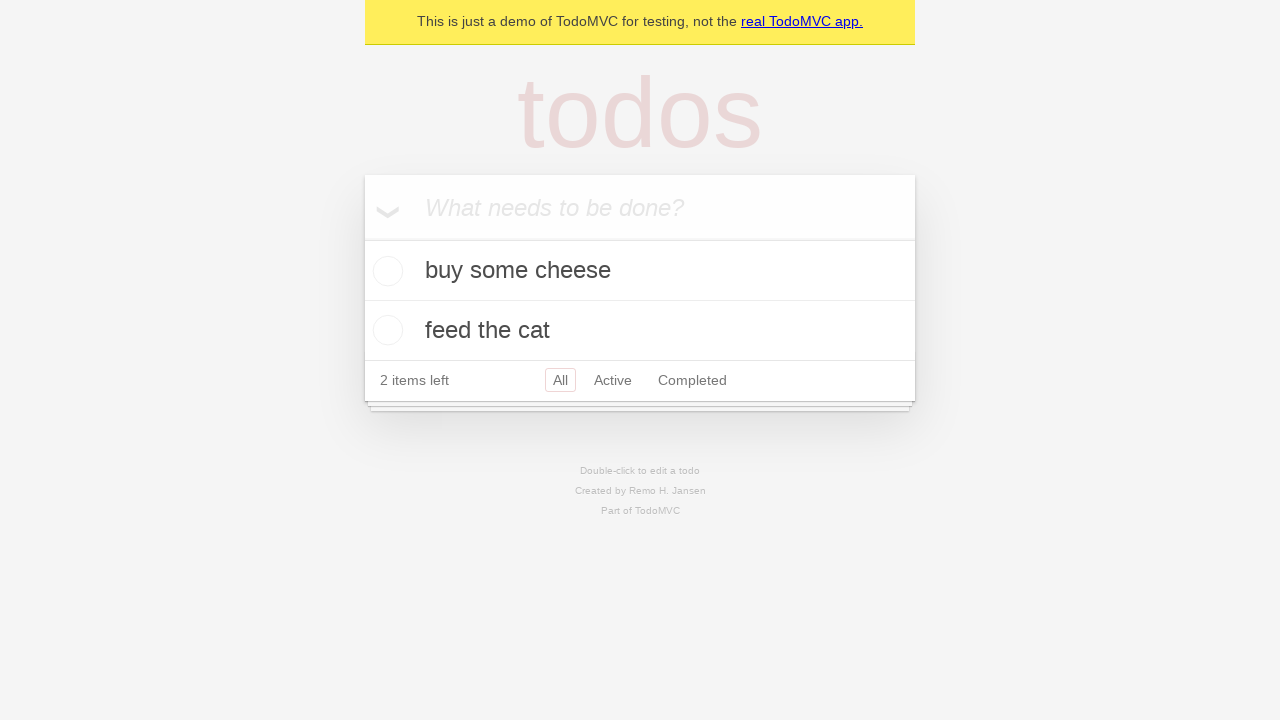

Both todo items are visible in the list
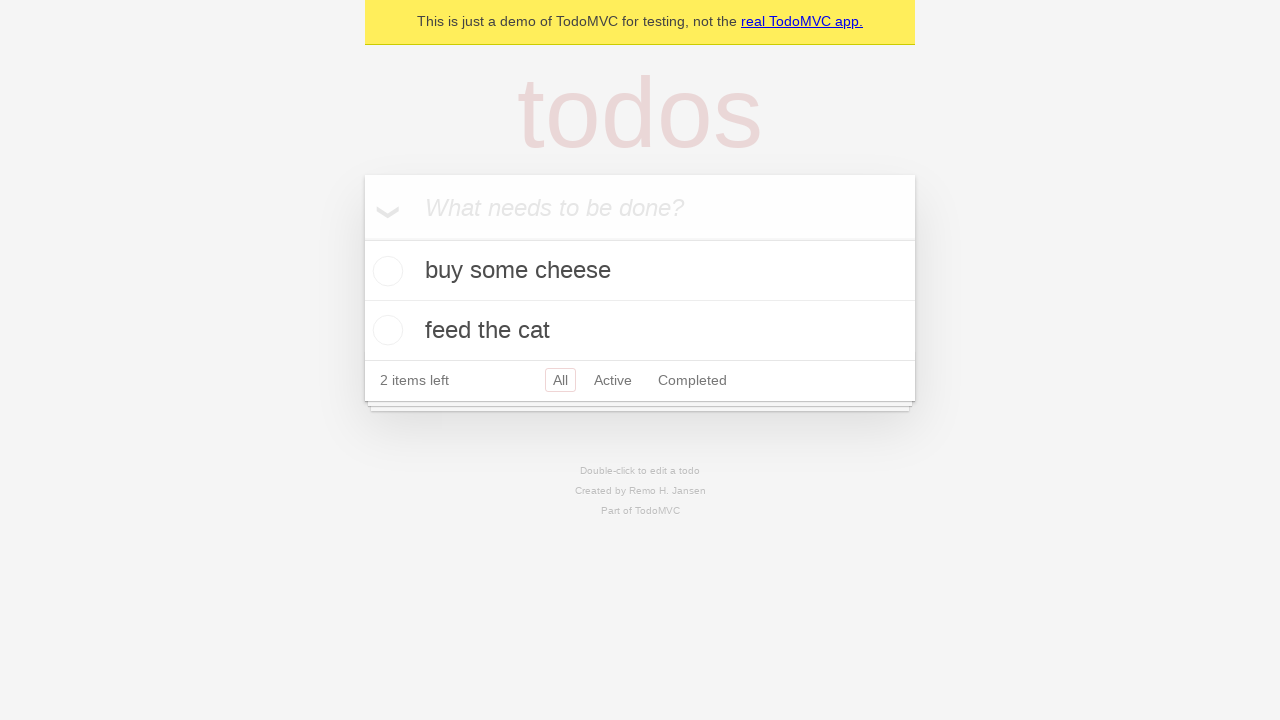

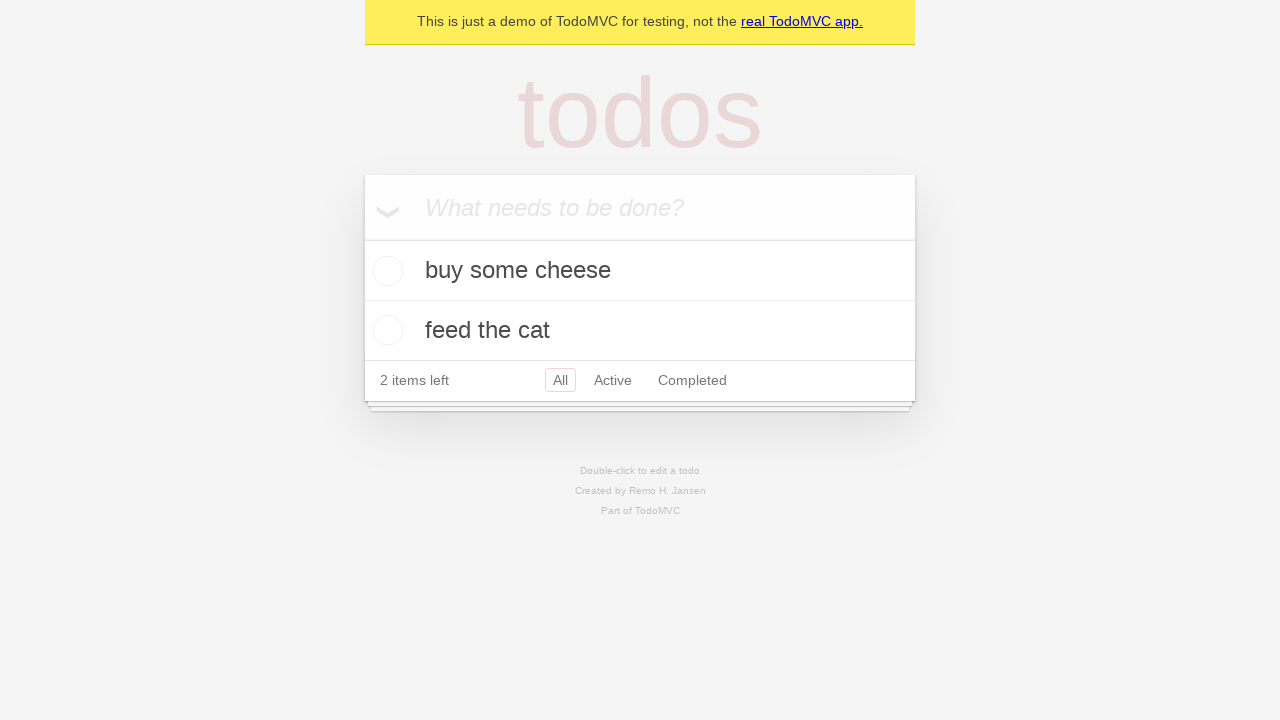